Tests the search functionality by searching for "Java" and examining the results to find the version with most comments

Starting URL: http://www.99-bottles-of-beer.net/

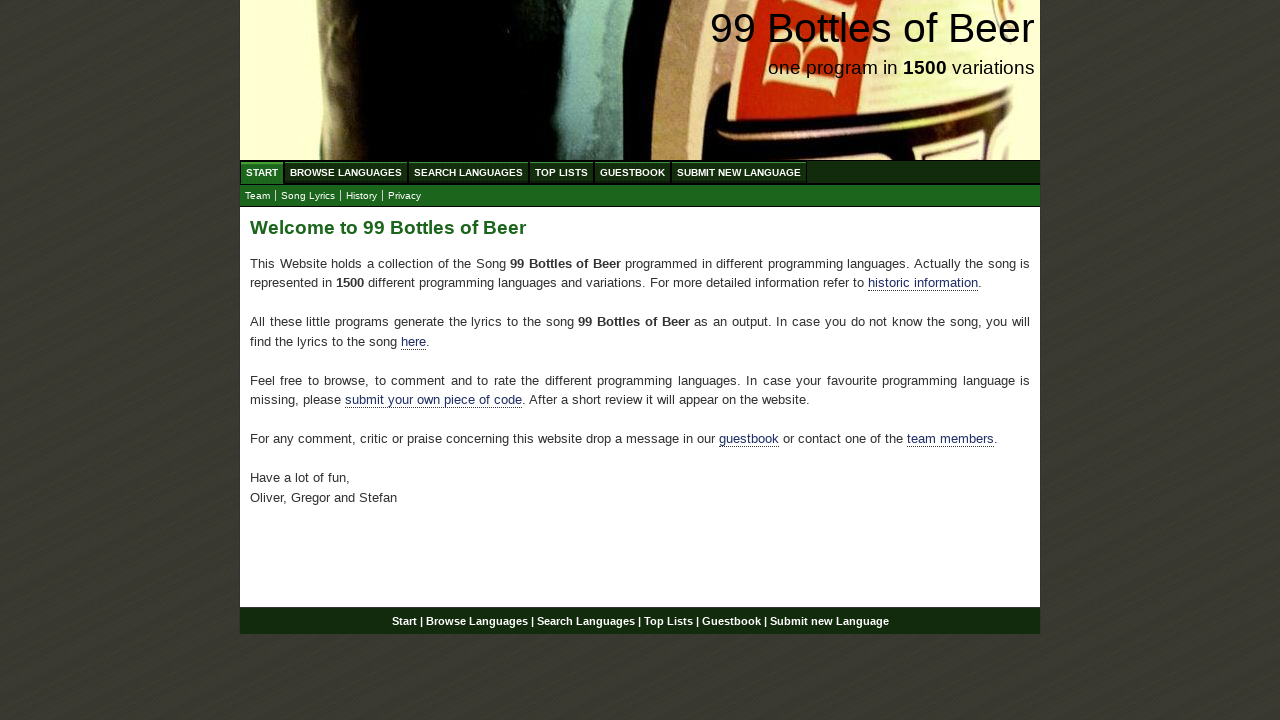

Clicked on Search menu item at (468, 172) on xpath=//ul[@id='menu']/li/a[@href='/search.html']
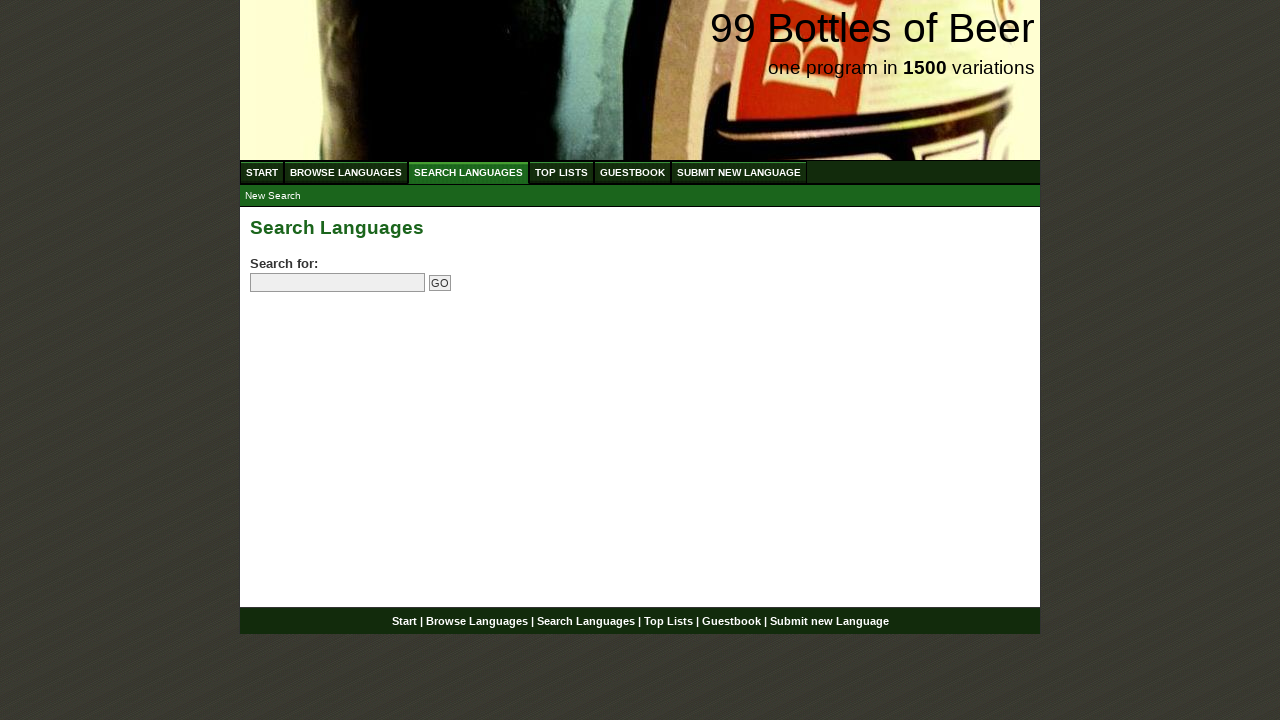

Filled search field with 'Java' on //input[@name='search']
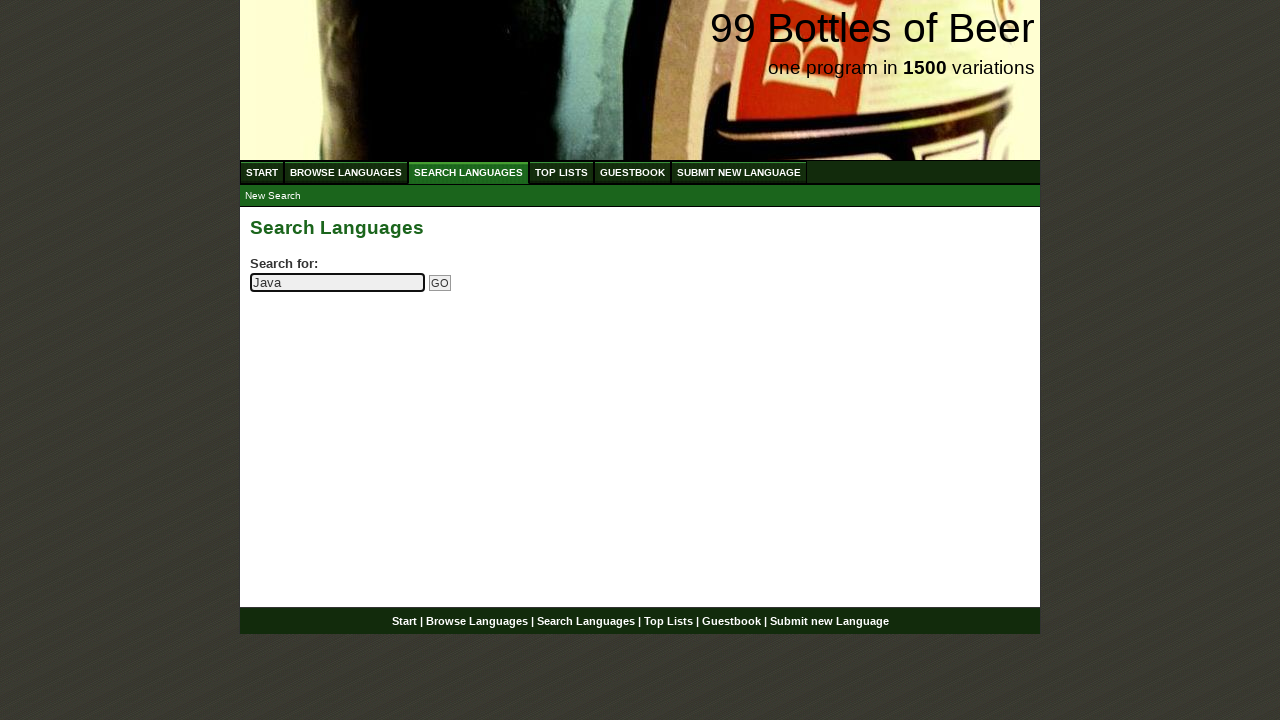

Clicked submit button to search for Java at (440, 283) on xpath=//input[@type='submit']
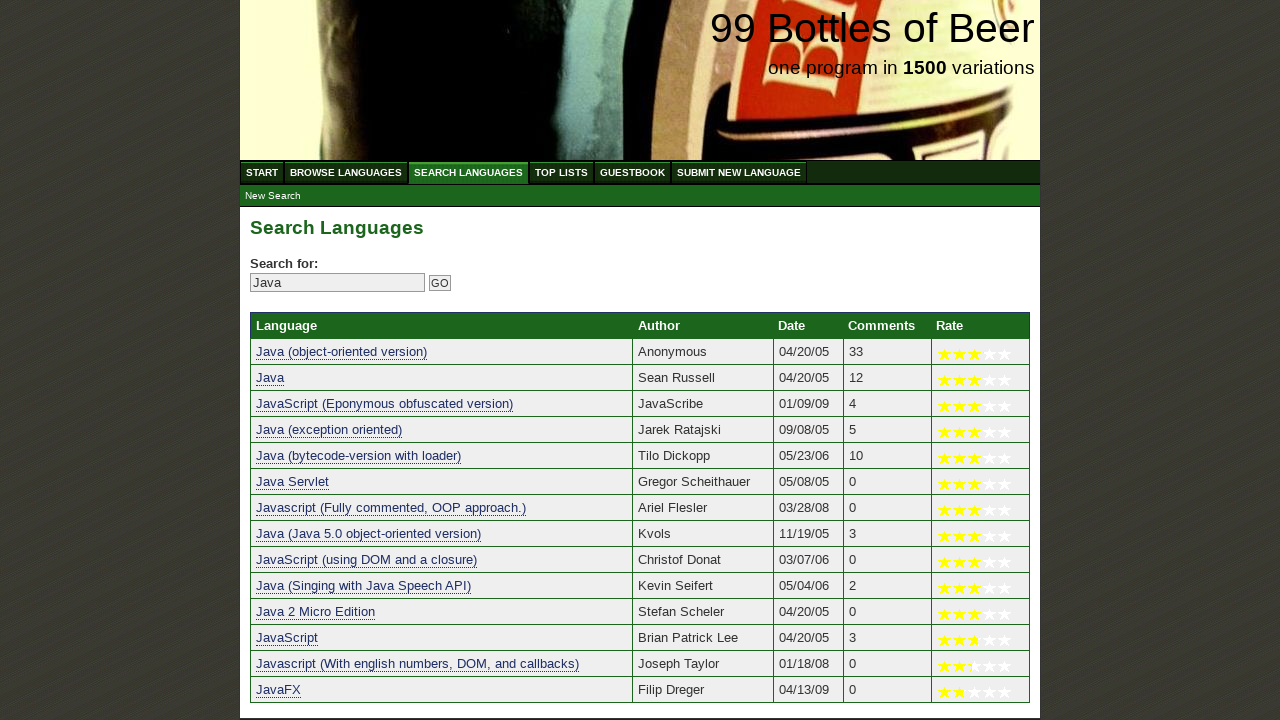

Search results table loaded with Java versions
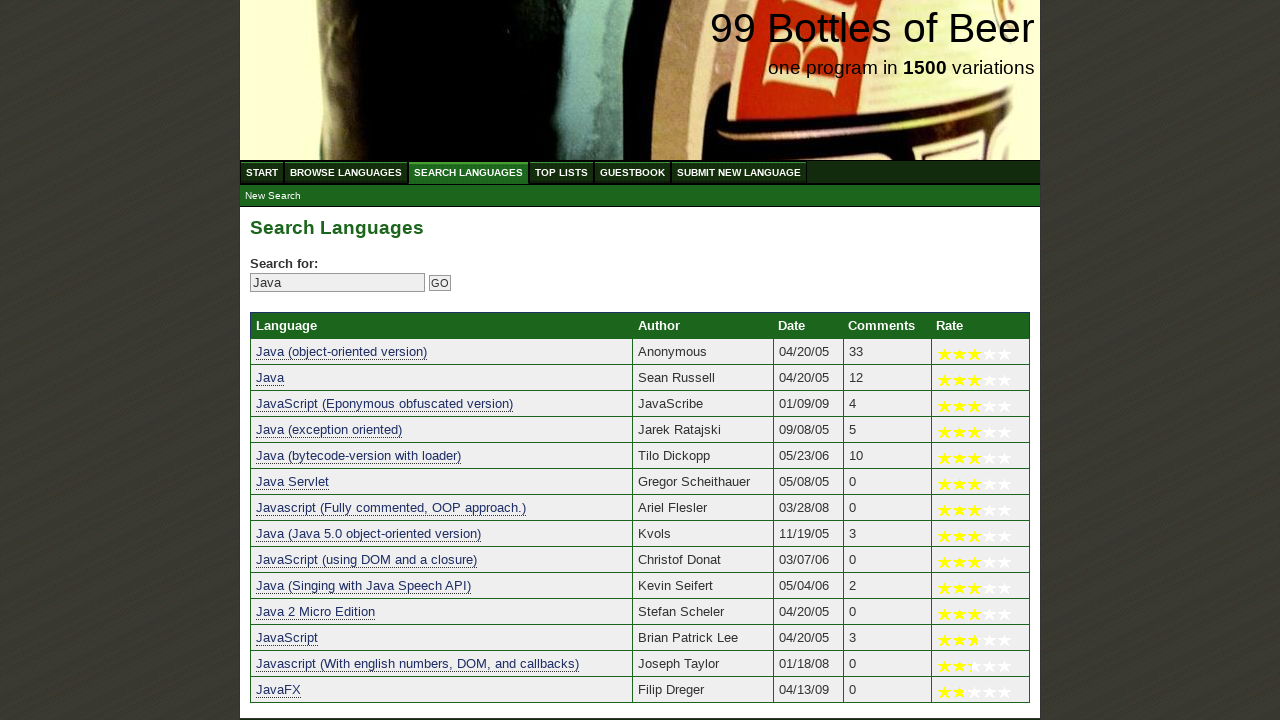

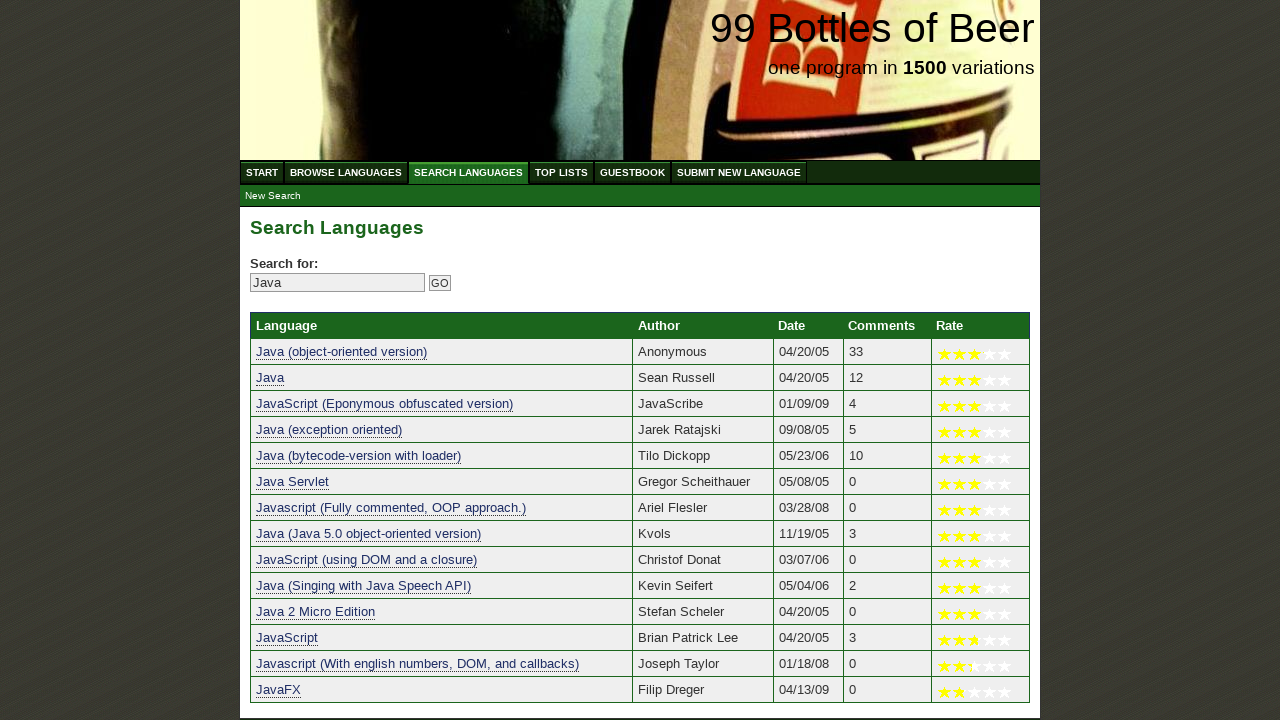